Tests valid form submission with a 3-digit employee number and '+' directive symbol, verifying that a success message (h3 element) is displayed.

Starting URL: https://elenarivero.github.io/Ejercicio2/index.html

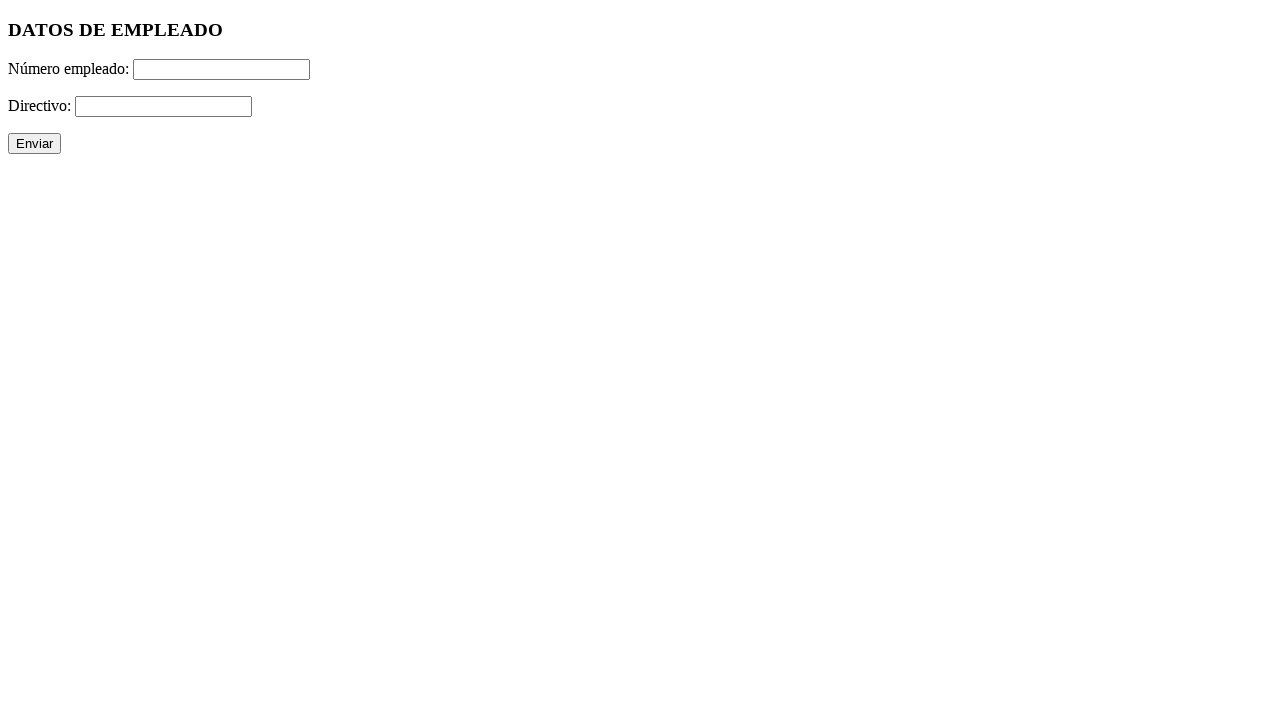

Filled employee number field with valid 3-digit number '333' on #numero
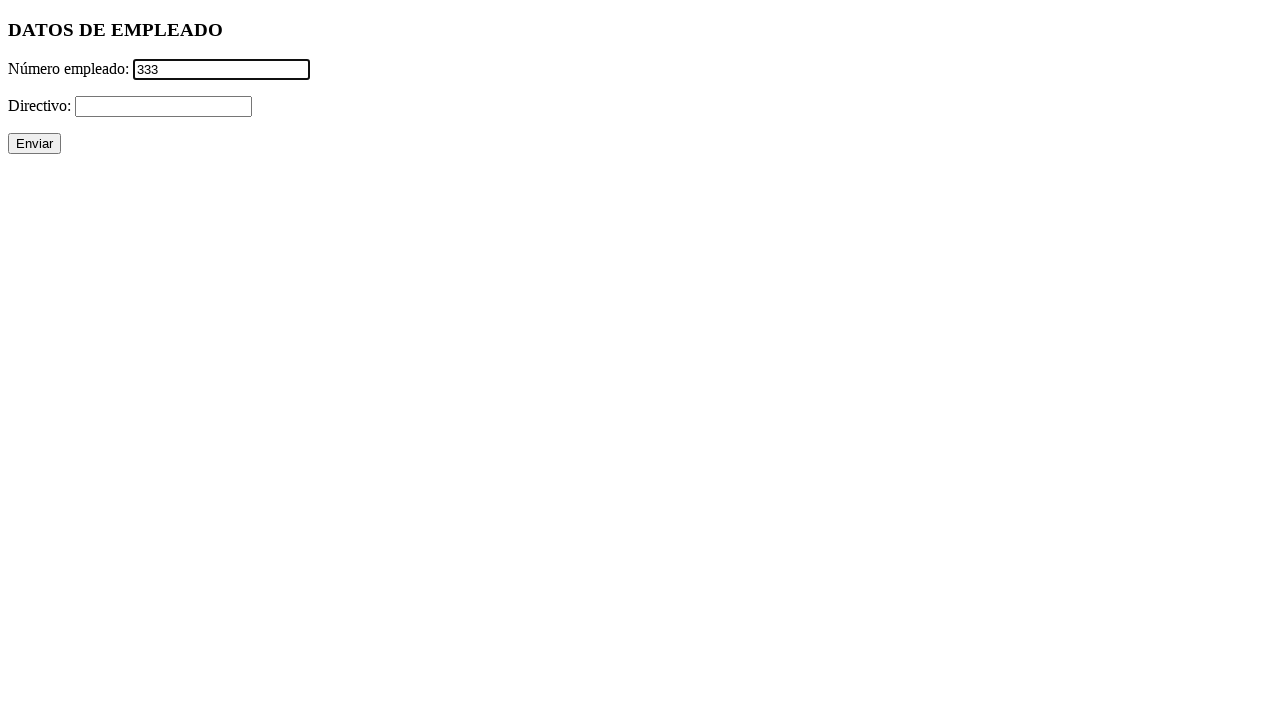

Filled directive field with '+' symbol on #directivo
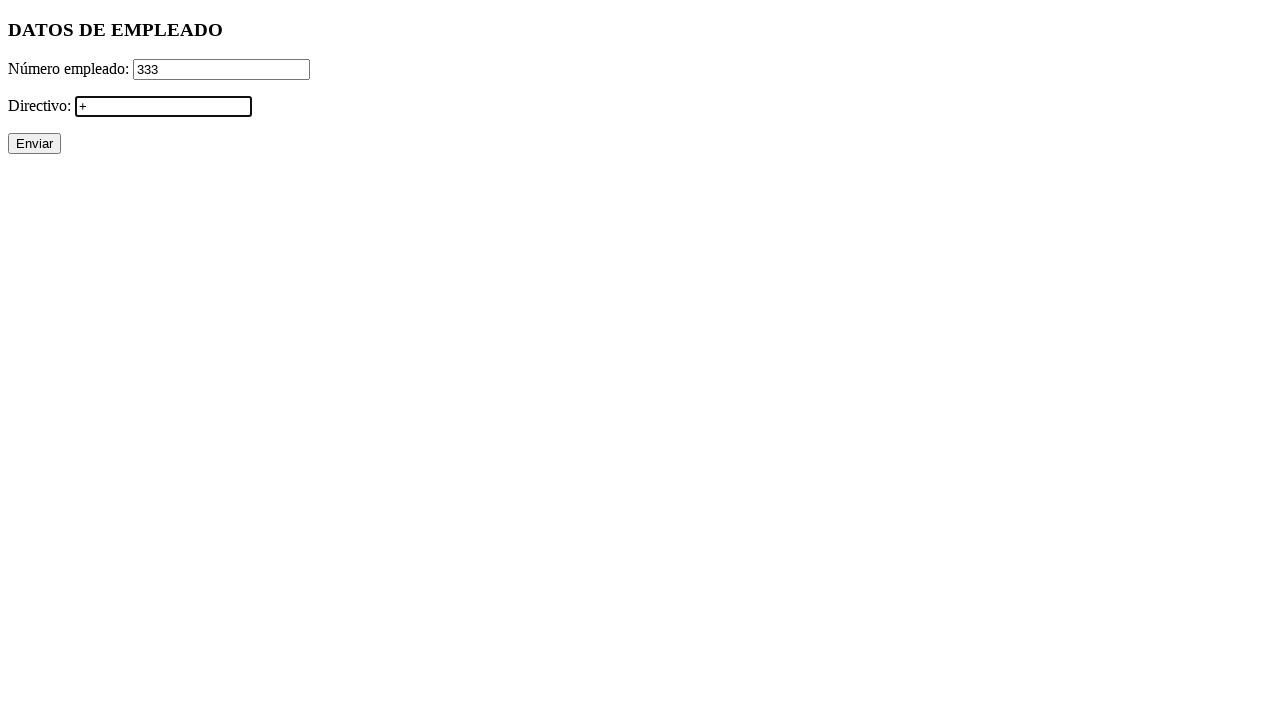

Clicked submit button to submit form at (34, 144) on input[type='submit']
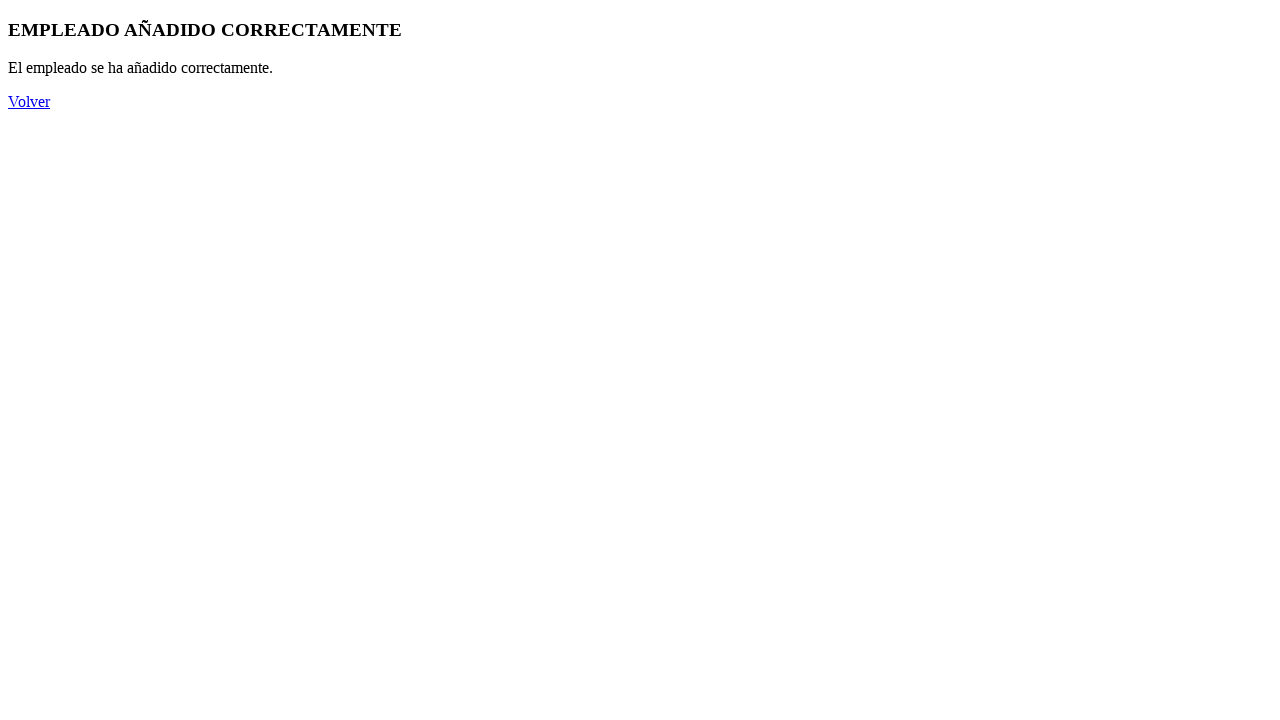

Success message (h3 element) is now visible
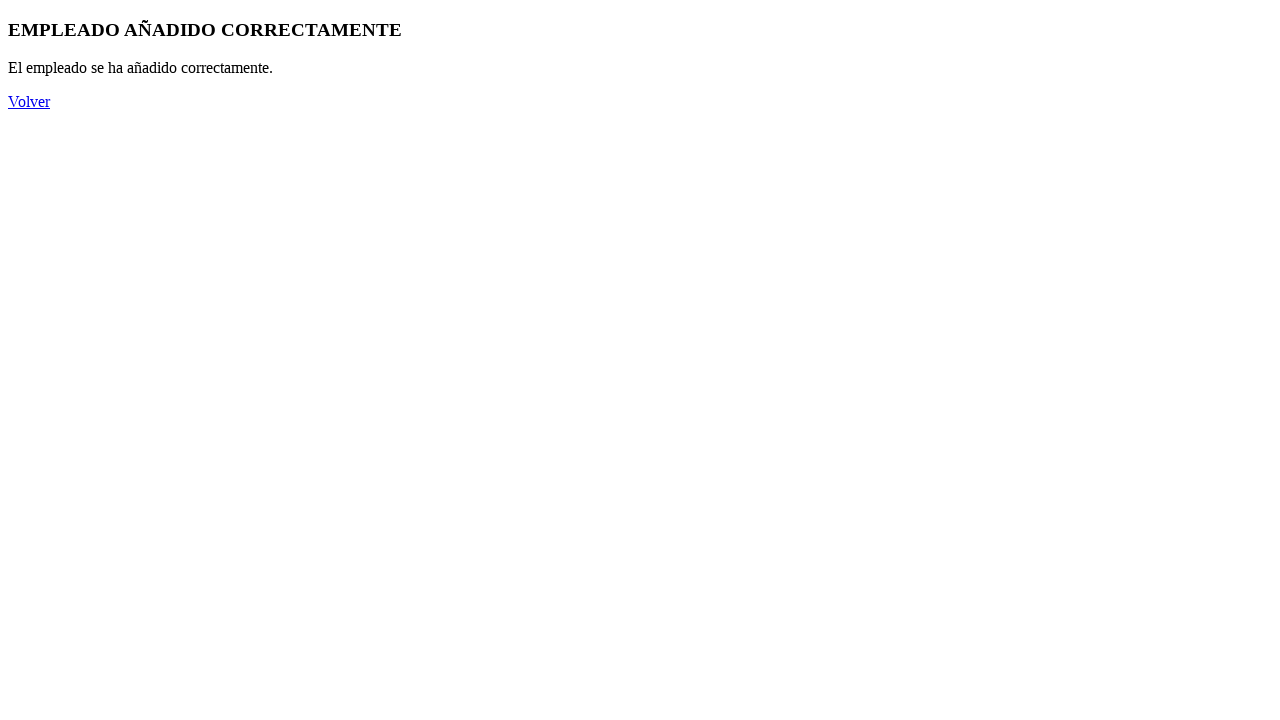

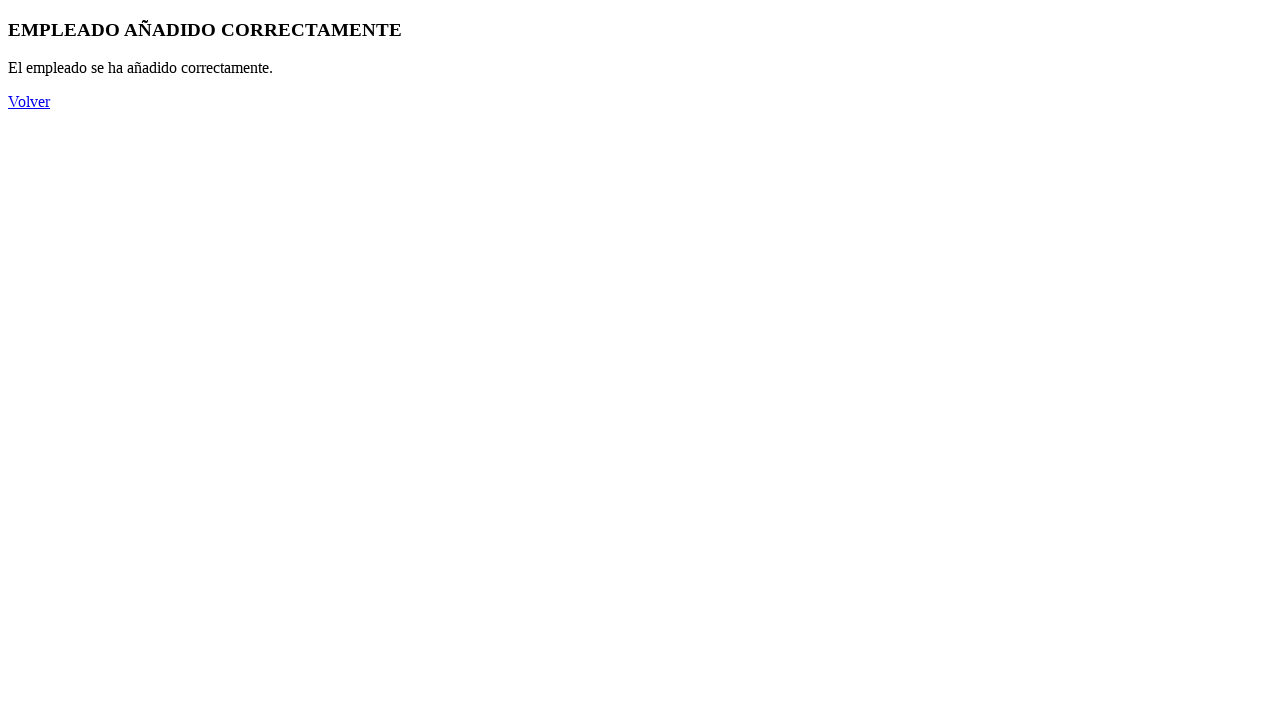